Tests window handling by navigating to a page, clicking a link that opens a new window, switching to the new window, and verifying the new window content

Starting URL: http://the-internet.herokuapp.com/windows

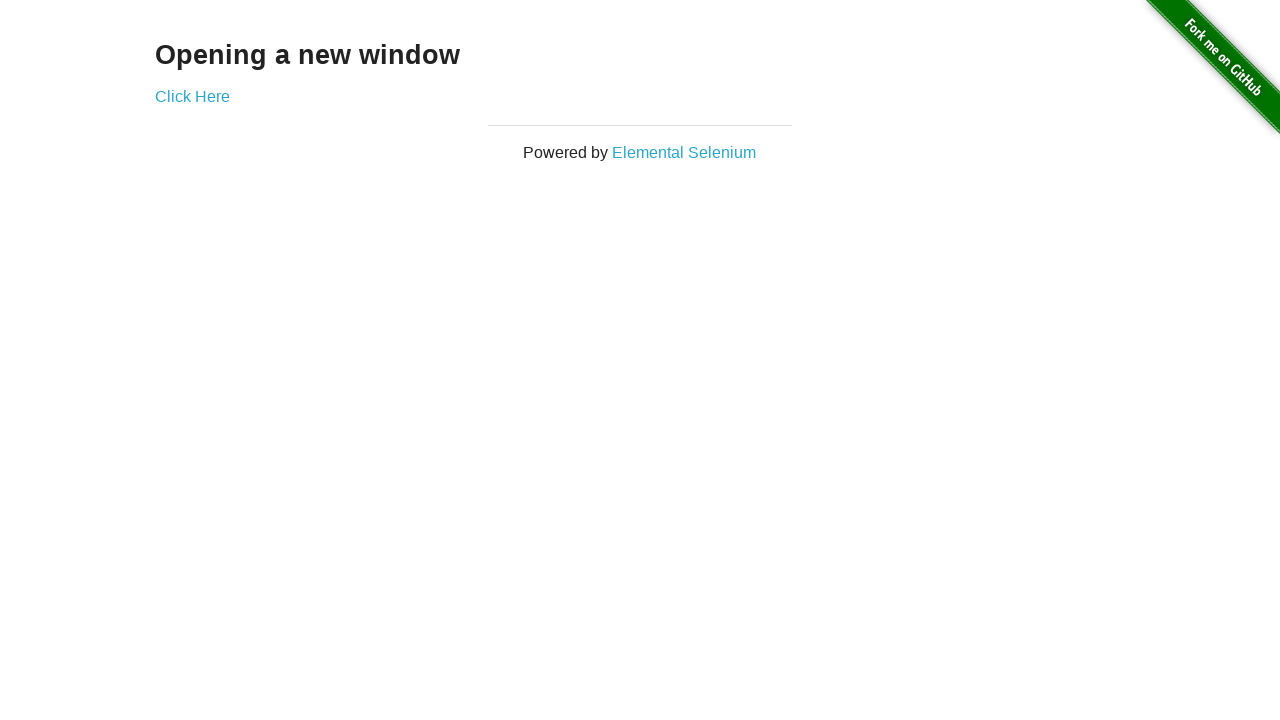

Verified page title contains 'The Internet'
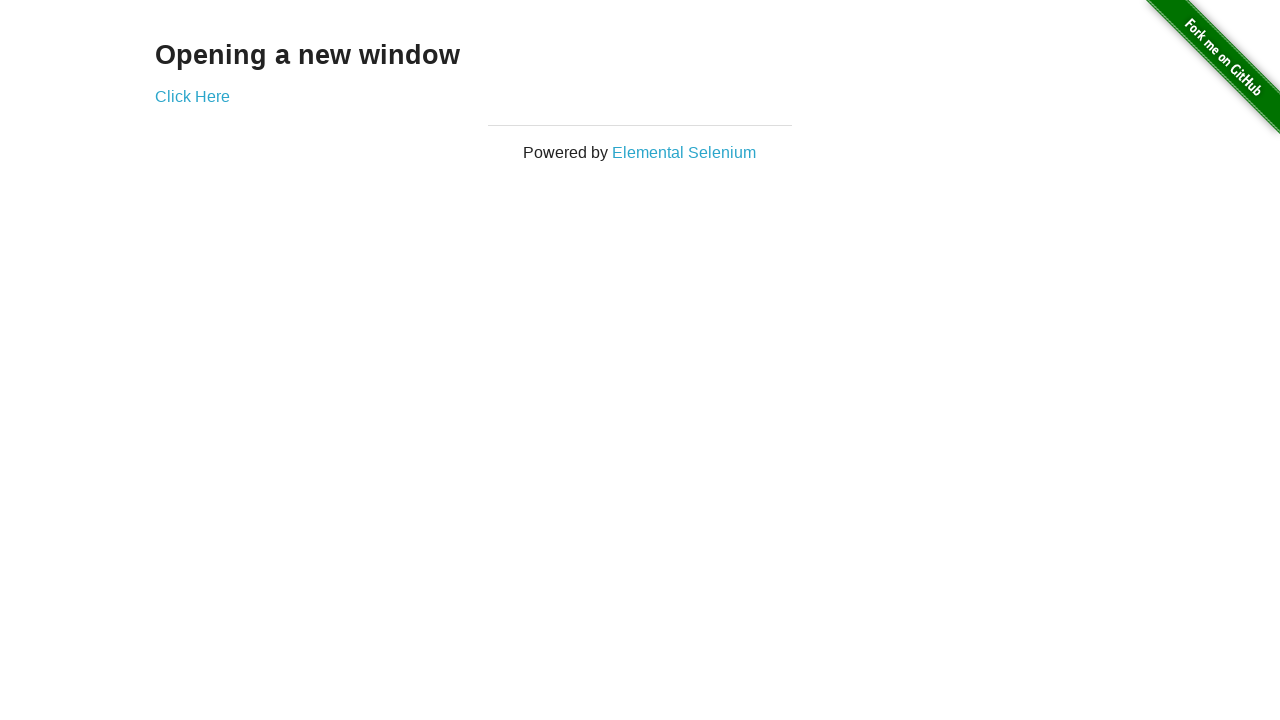

Clicked 'Click Here' link that opens a new window at (192, 96) on a[href='/windows/new']
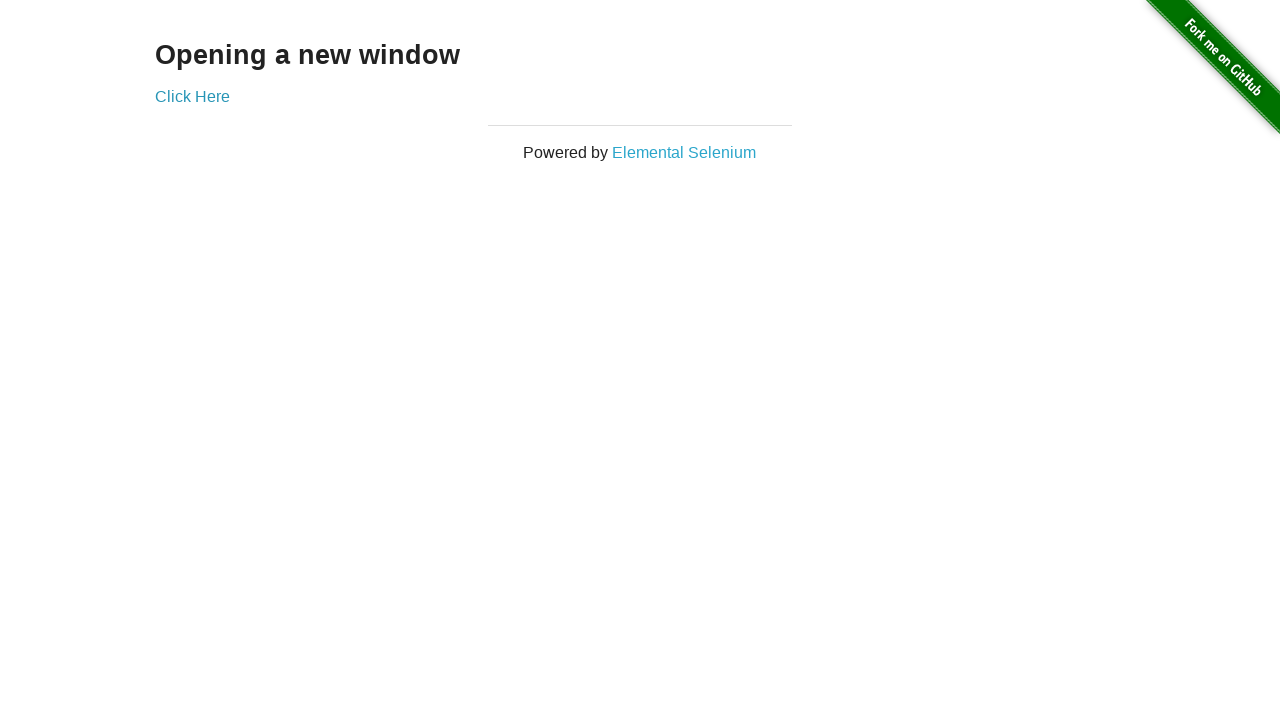

Captured reference to the new window page
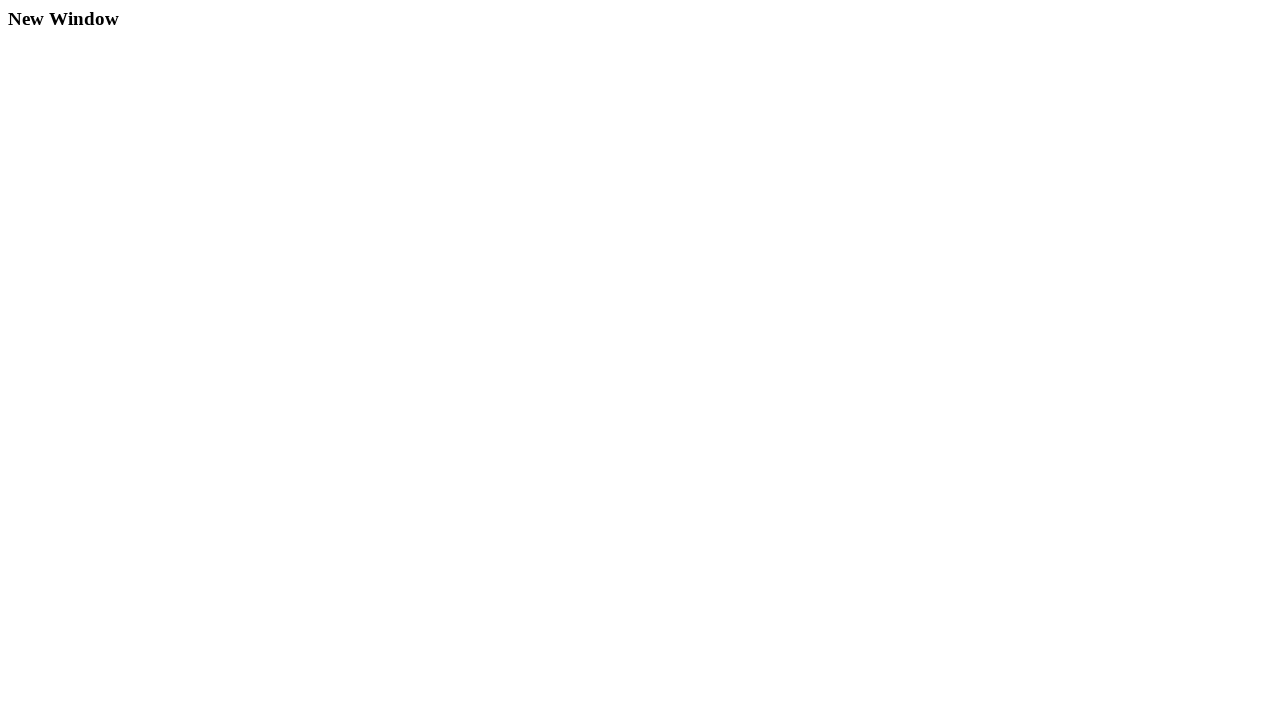

New window finished loading
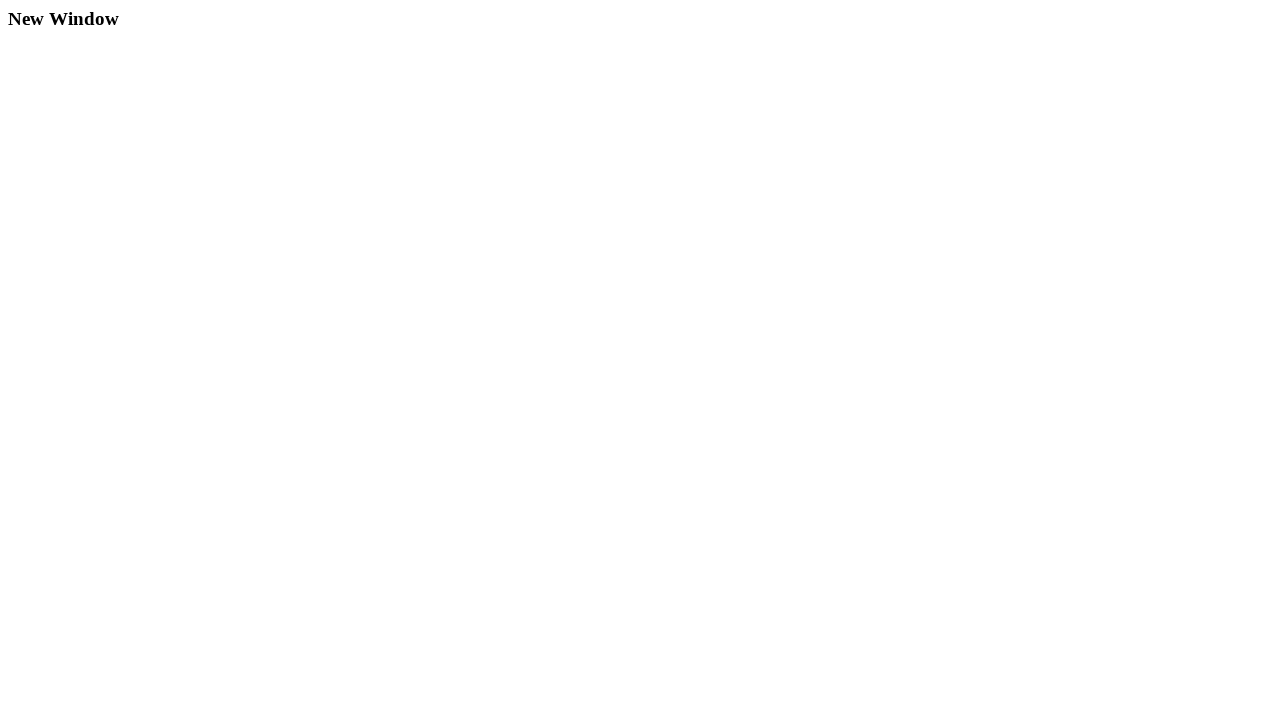

Verified new window title contains 'New Window'
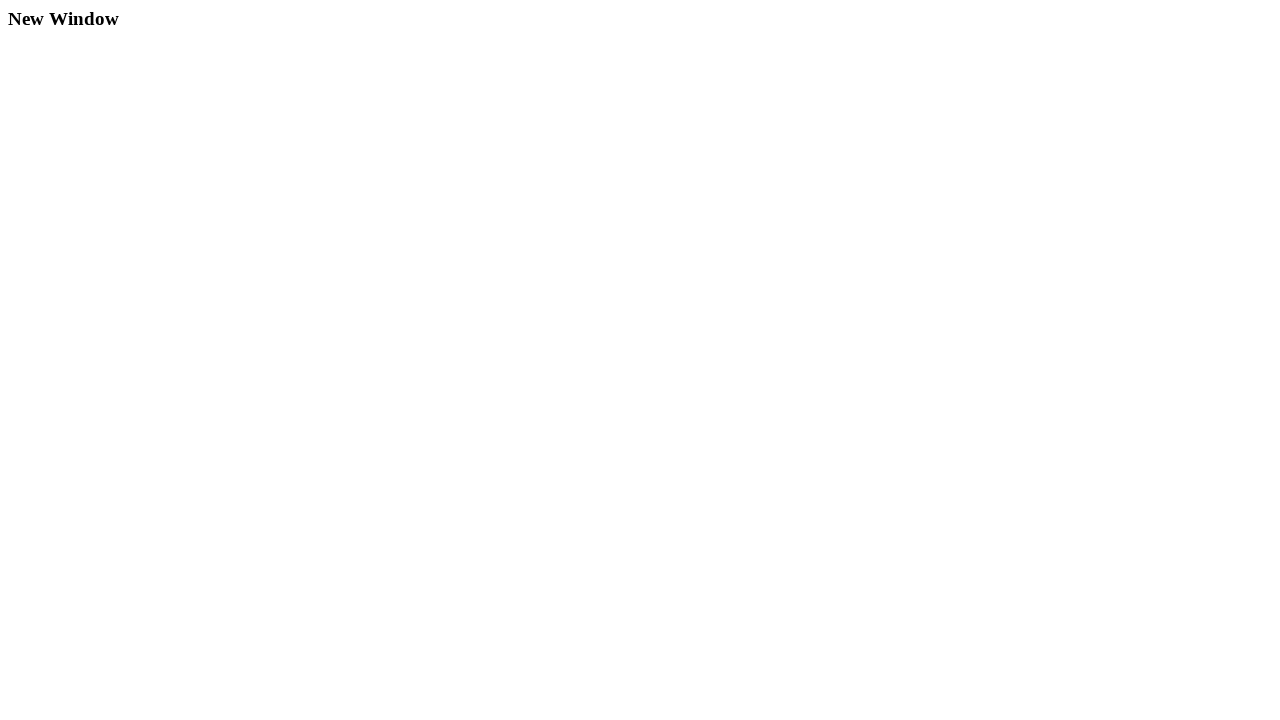

Verified new window contains expected 'New Window' heading
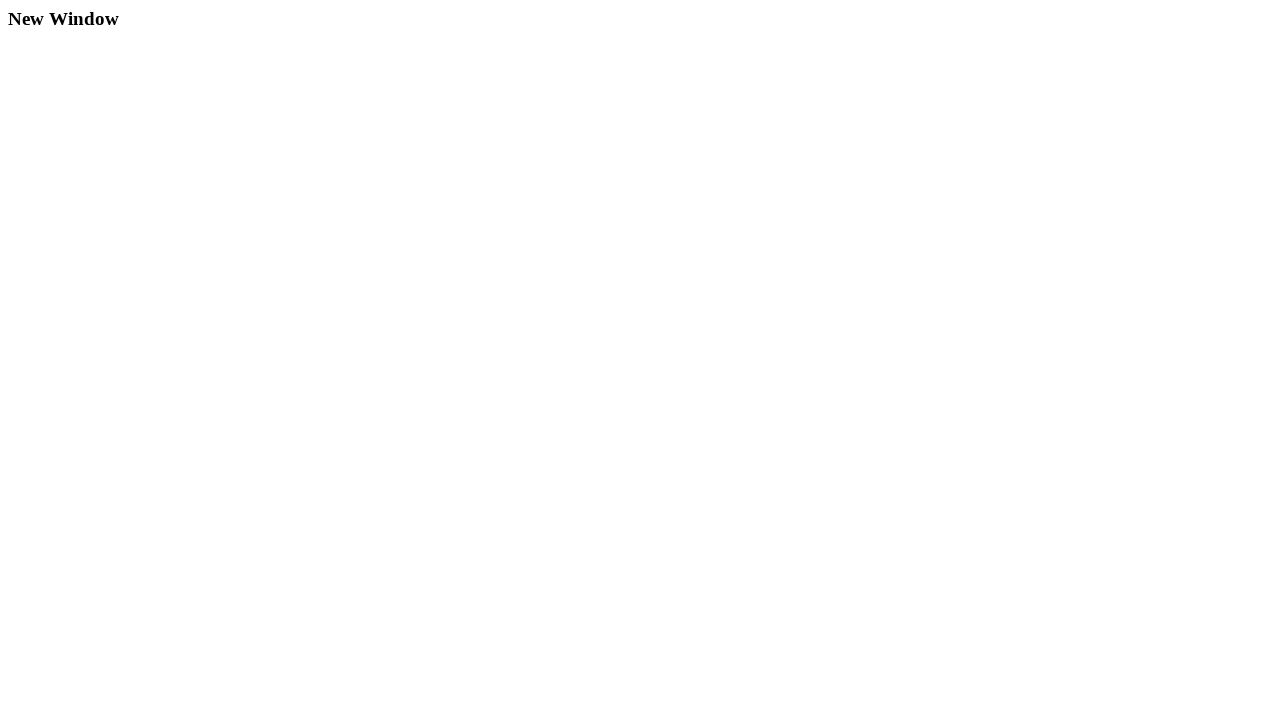

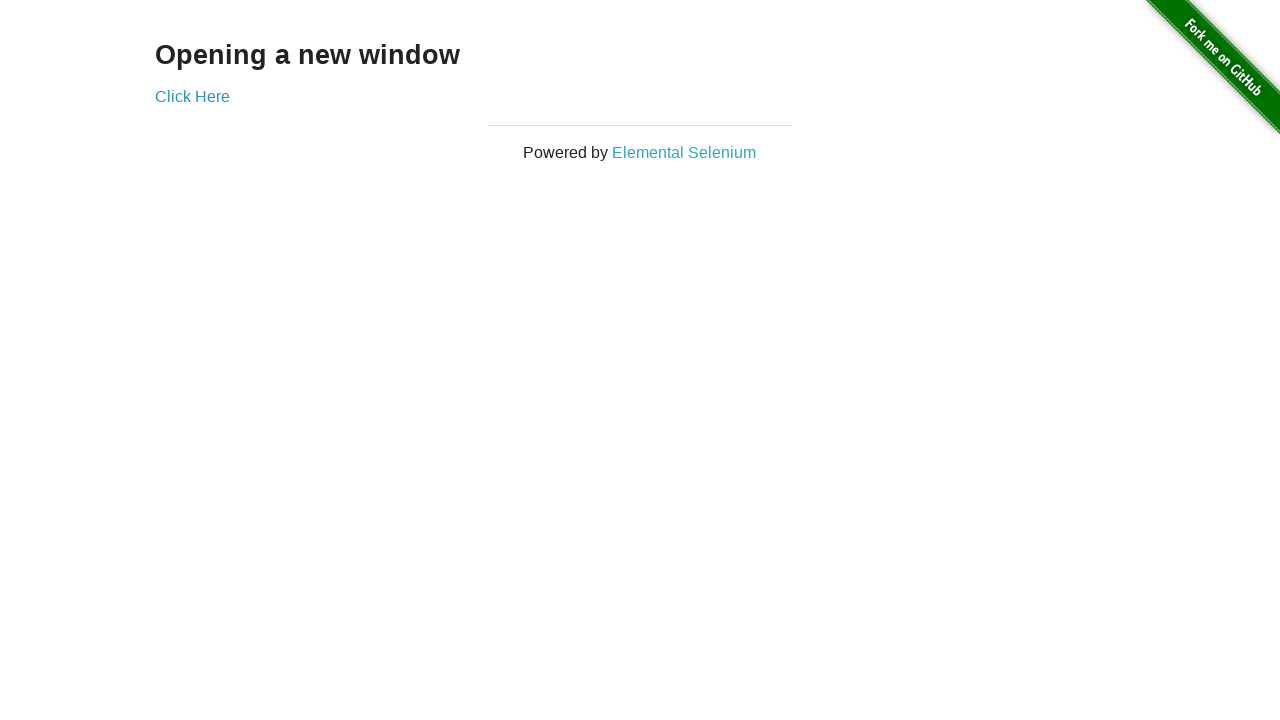